Tests checkbox functionality by checking, unchecking, and verifying multiple checkbox states

Starting URL: https://rahulshettyacademy.com/AutomationPractice

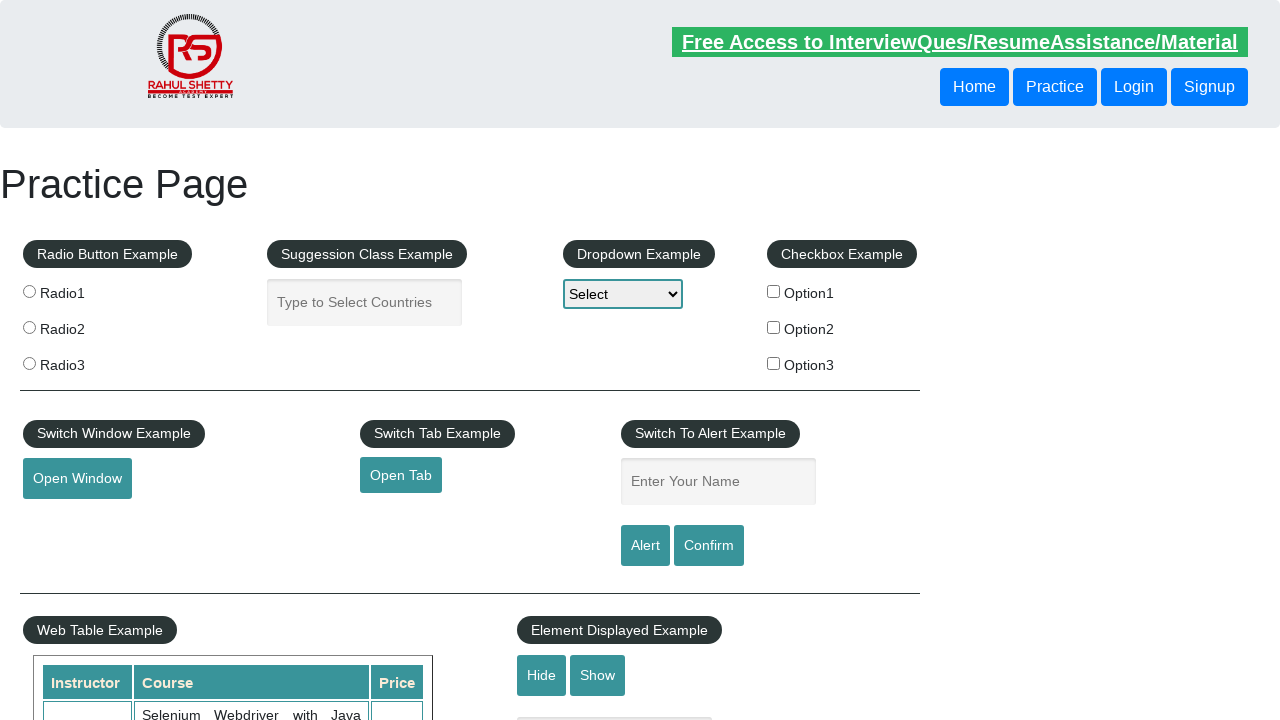

Checked first checkbox (checkBoxOption1) at (774, 291) on #checkBoxOption1
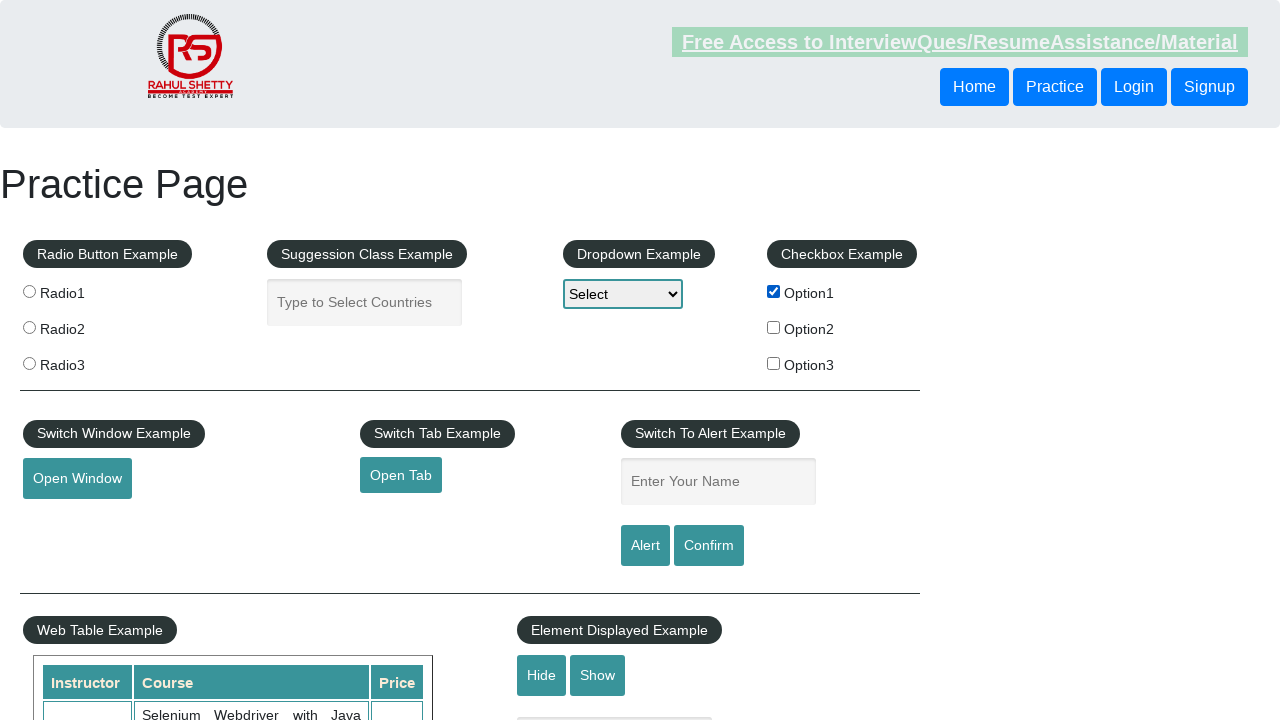

Checked third checkbox (checkBoxOption3) at (774, 363) on #checkBoxOption3
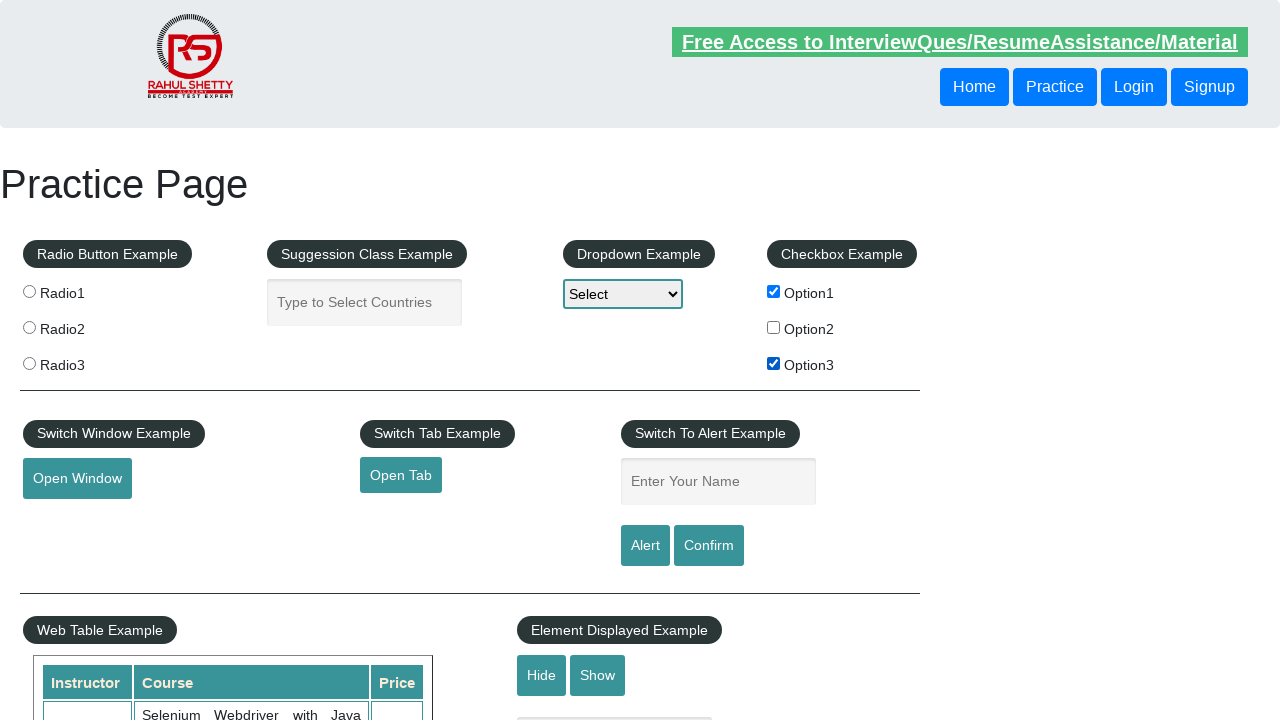

Unchecked third checkbox (checkBoxOption3) at (774, 363) on #checkBoxOption3
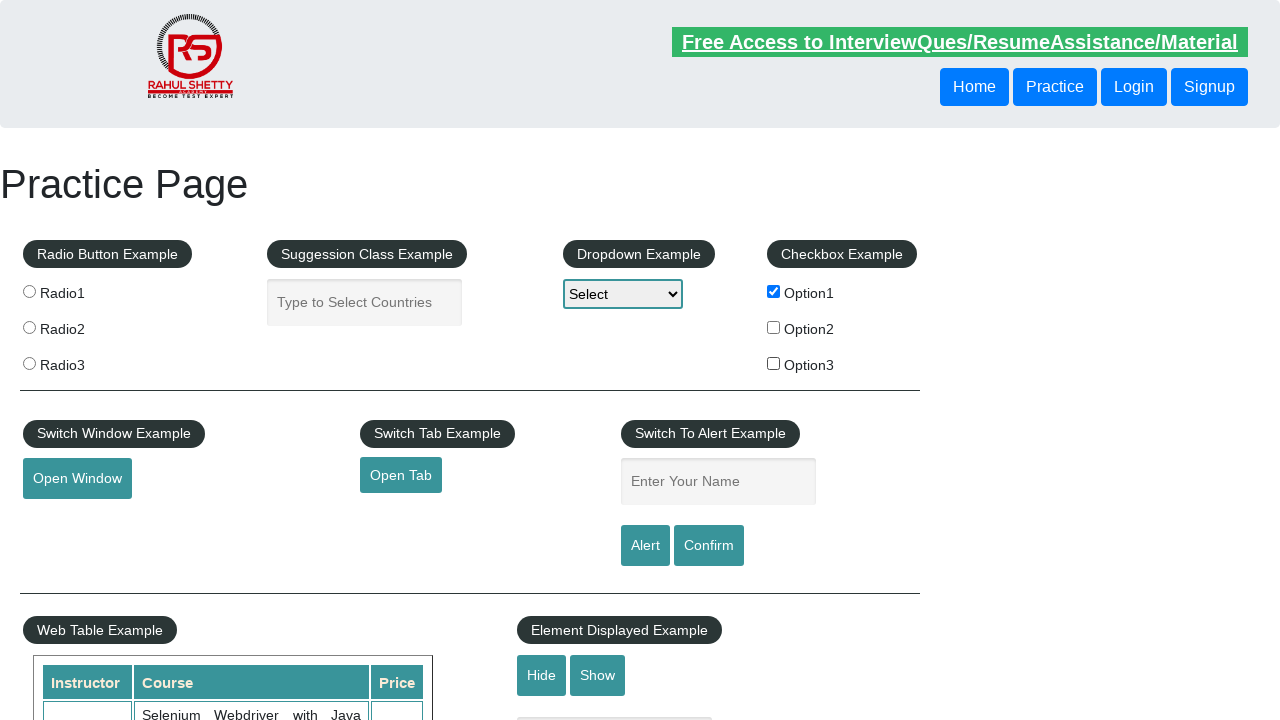

Checked checkbox with value 'option2' at (774, 327) on input[type='checkbox'][value='option2']
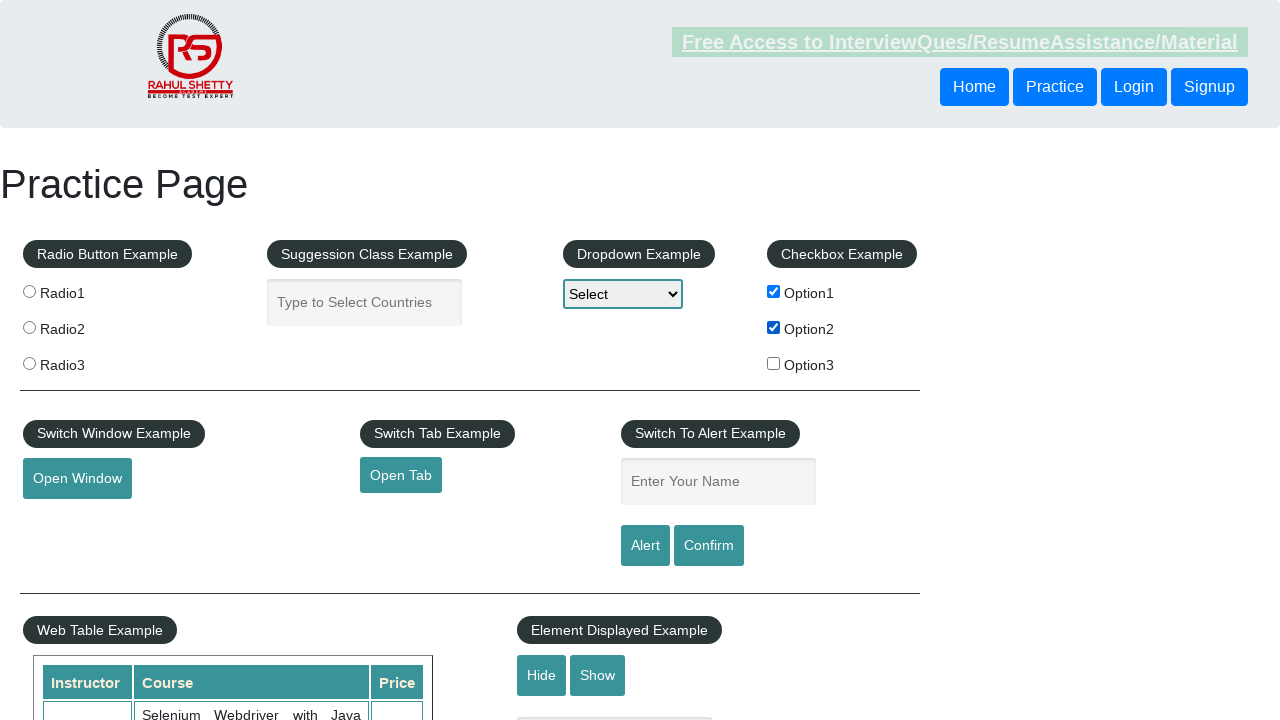

Checked checkbox with value 'option3' at (774, 363) on input[type='checkbox'][value='option3']
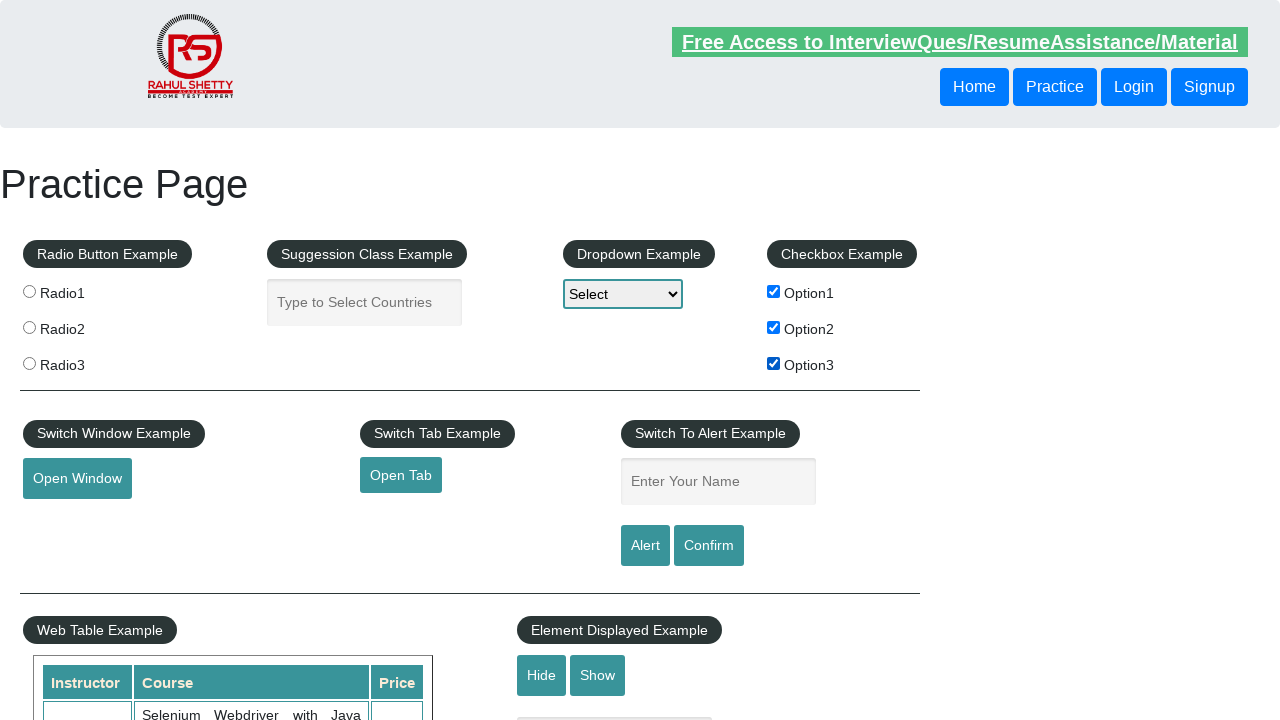

Unchecked first checkbox (checkBoxOption1) at (774, 291) on #checkBoxOption1
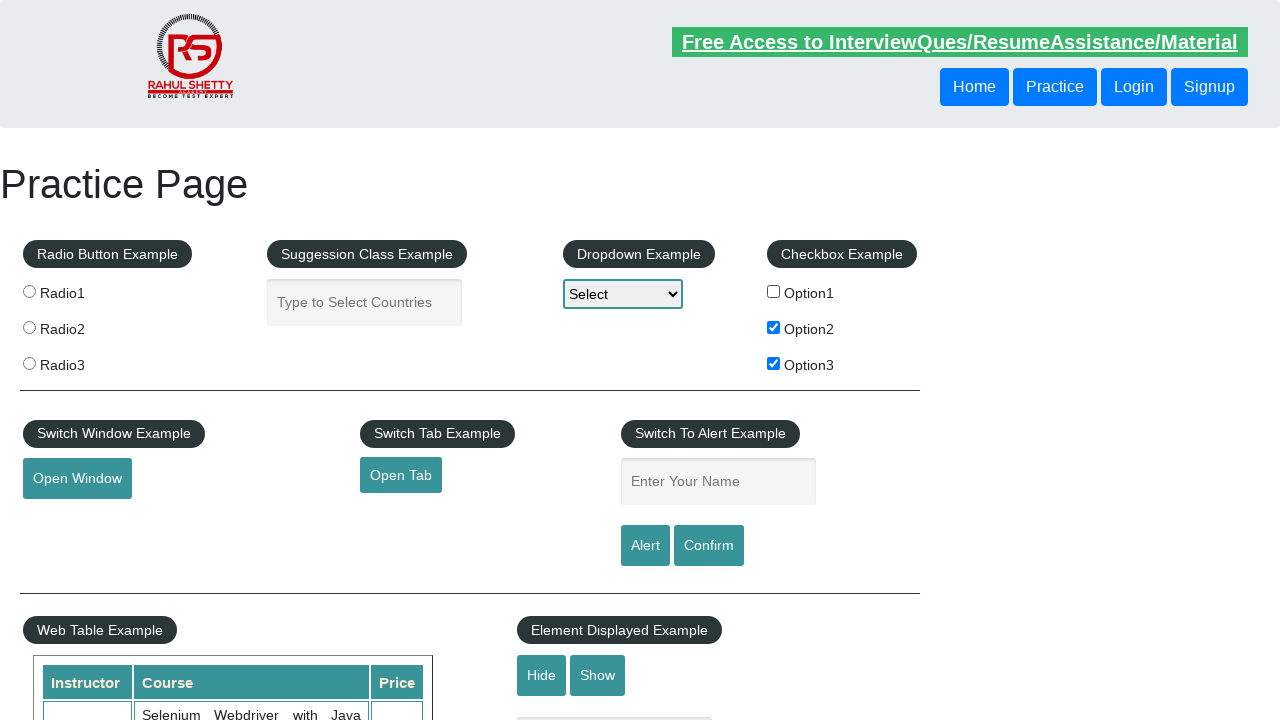

Unchecked second checkbox (checkBoxOption2) at (774, 327) on #checkBoxOption2
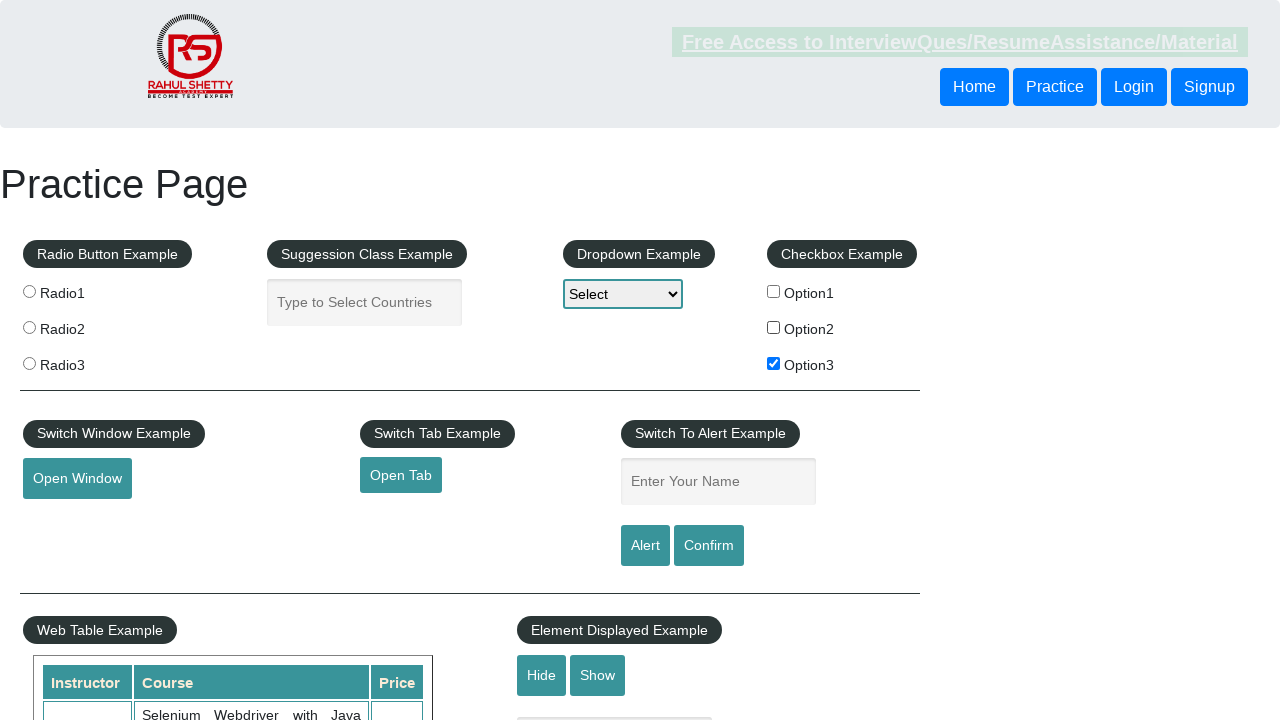

Unchecked third checkbox (checkBoxOption3) at (774, 363) on #checkBoxOption3
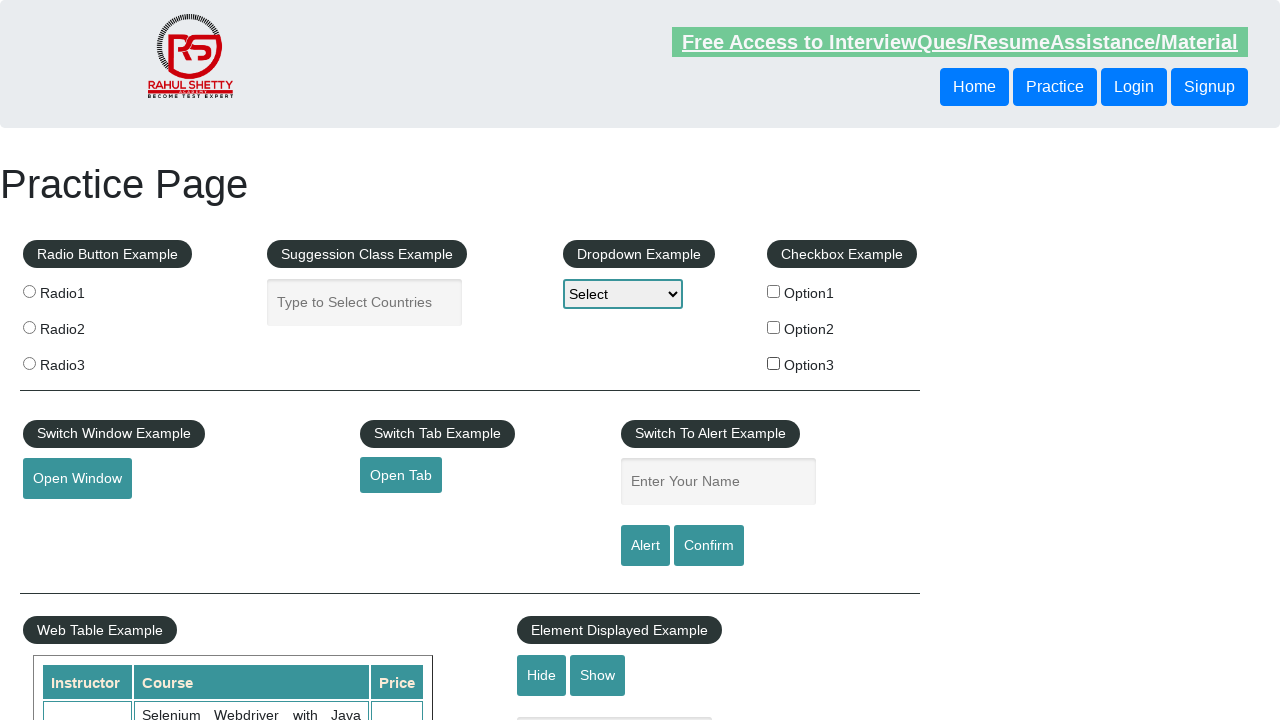

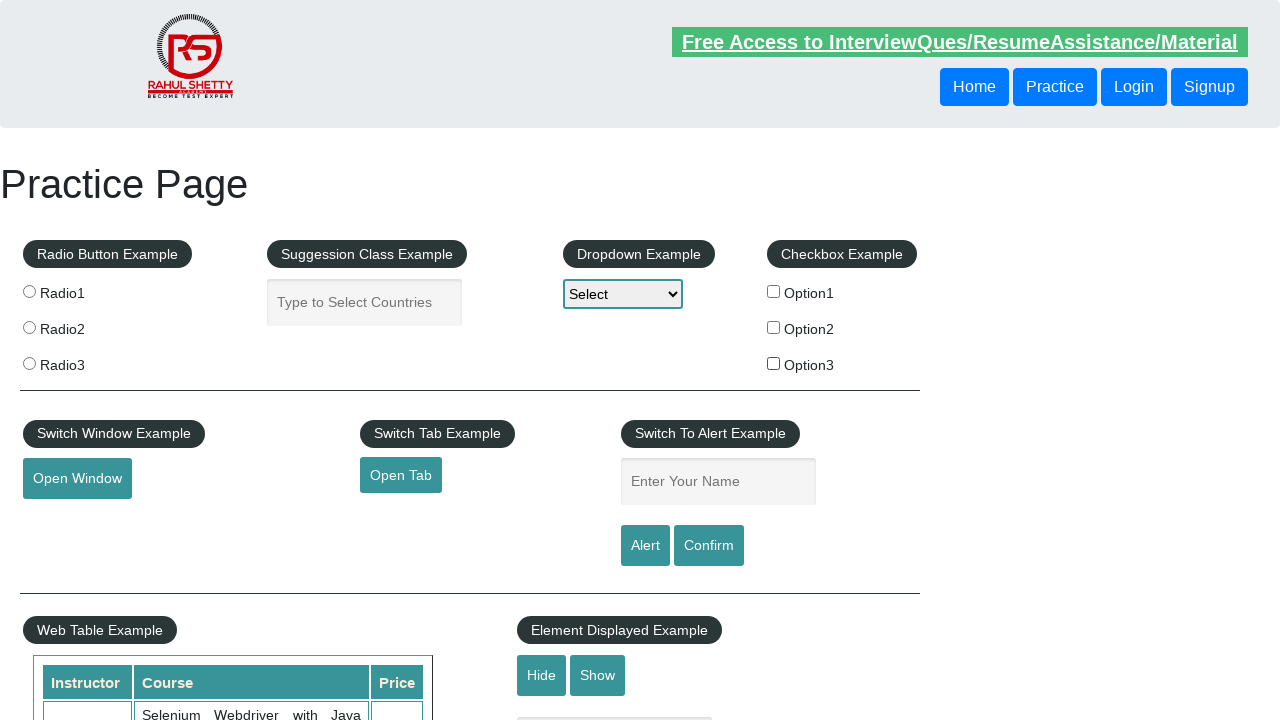